Tests jQuery UI custom dropdown by selecting a specific value from the dropdown menu

Starting URL: http://jqueryui.com/resources/demos/selectmenu/default.html

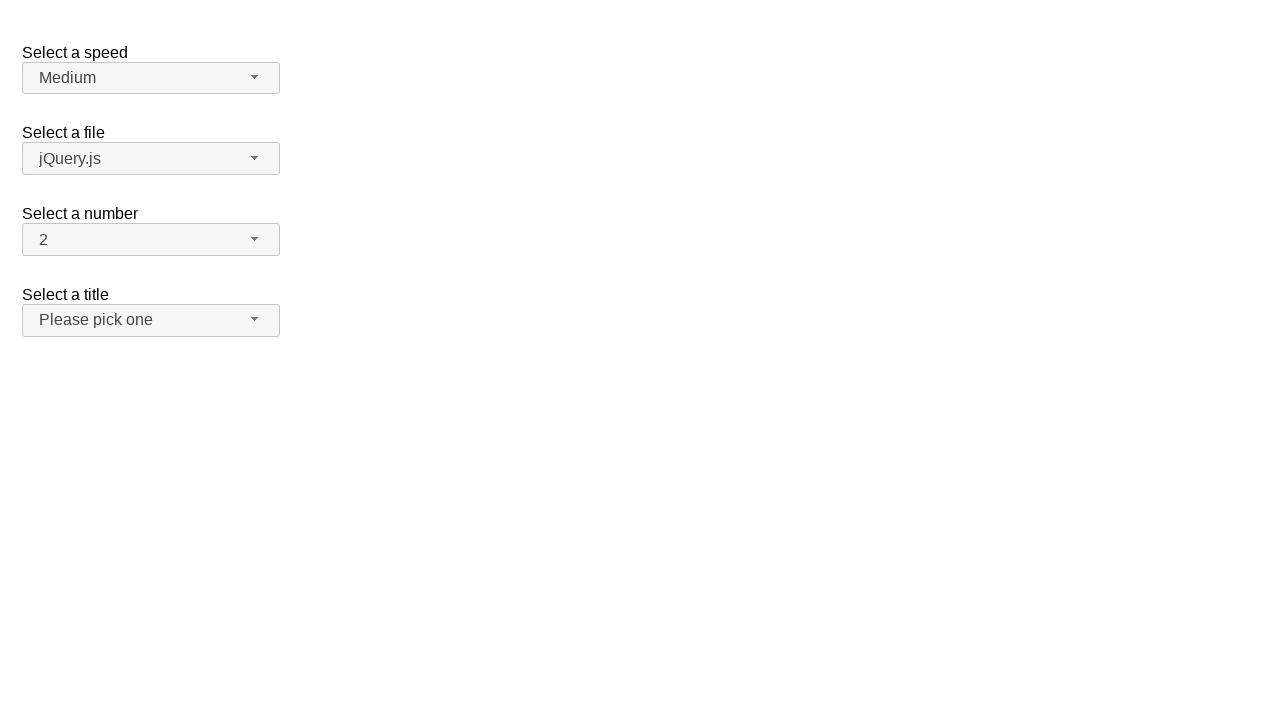

Clicked the custom dropdown button to open the menu at (151, 240) on xpath=//span[@id='number-button']
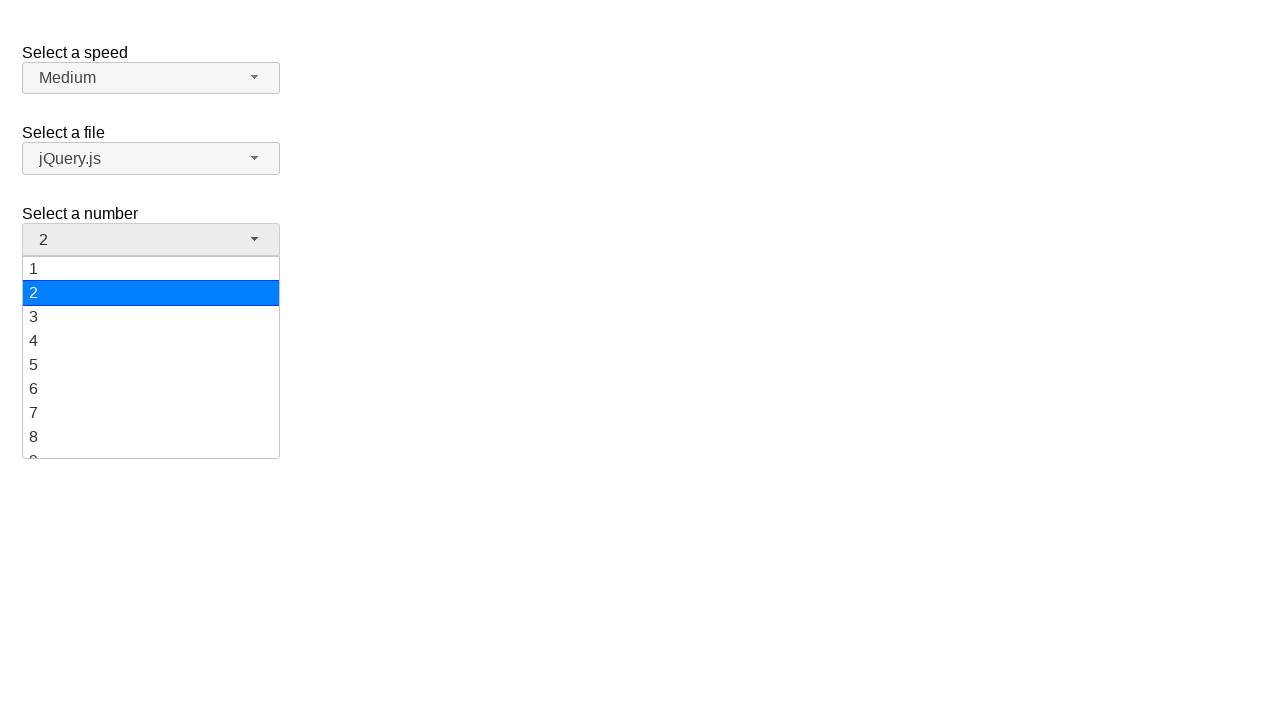

Dropdown menu items loaded and became visible
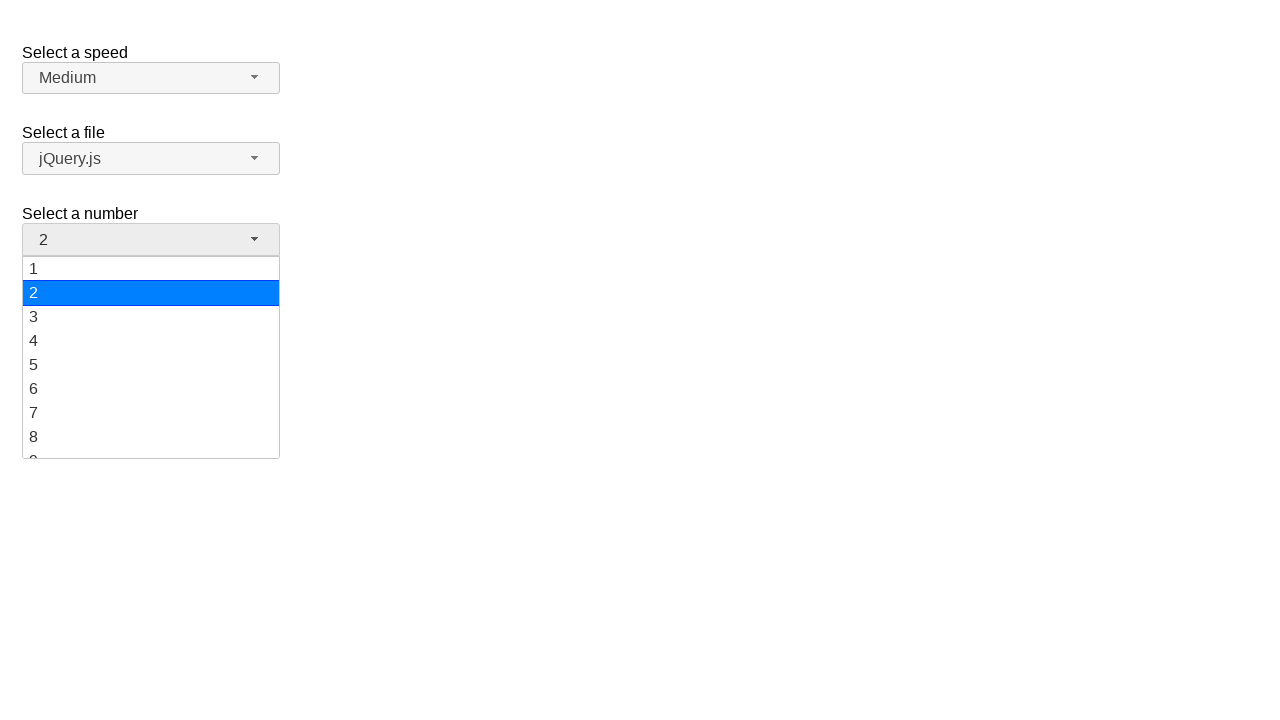

Located 19 dropdown menu items
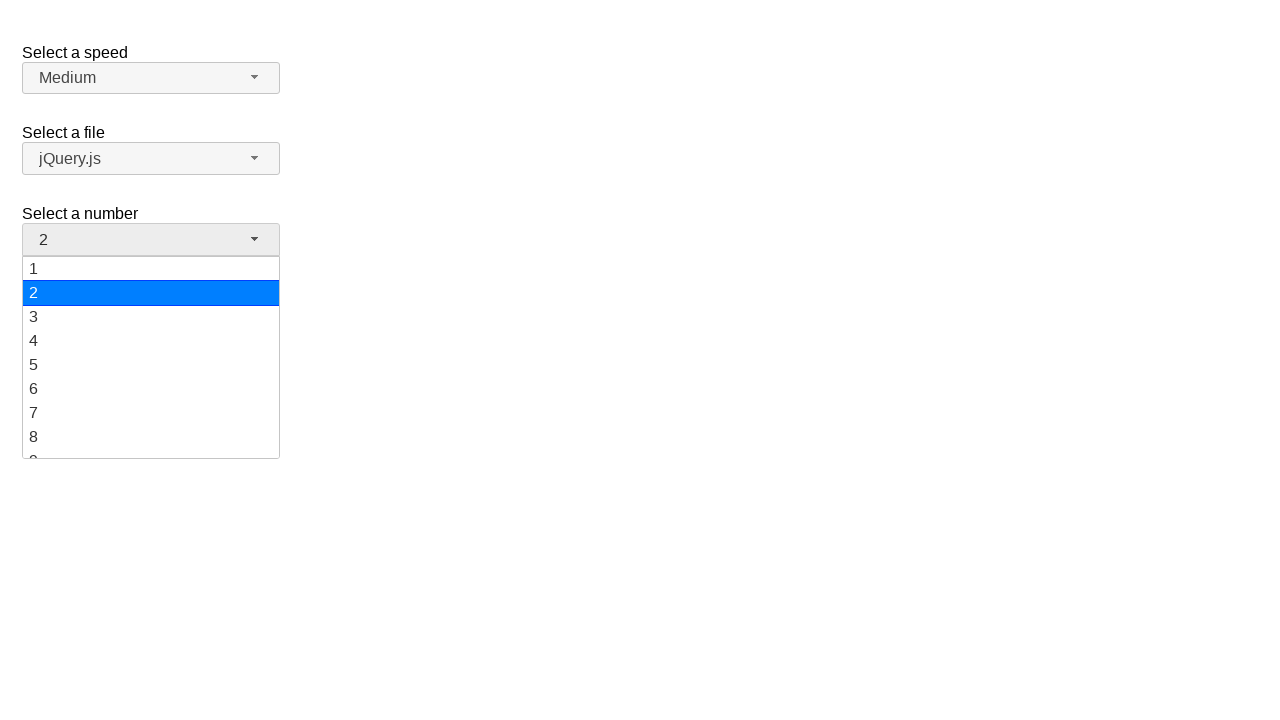

Scrolled dropdown item with value '19' into view
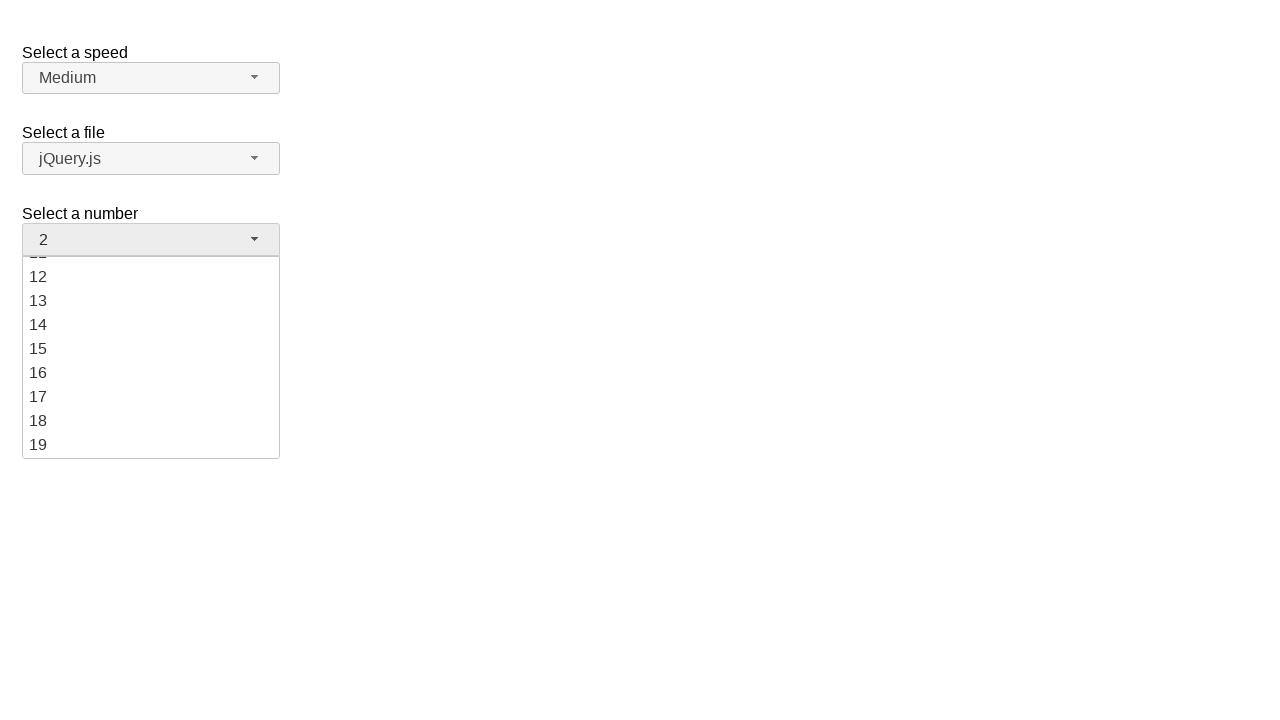

Clicked dropdown item with value '19' at (151, 445) on xpath=//ul[@id='number-menu']//li[@class='ui-menu-item']/div >> nth=18
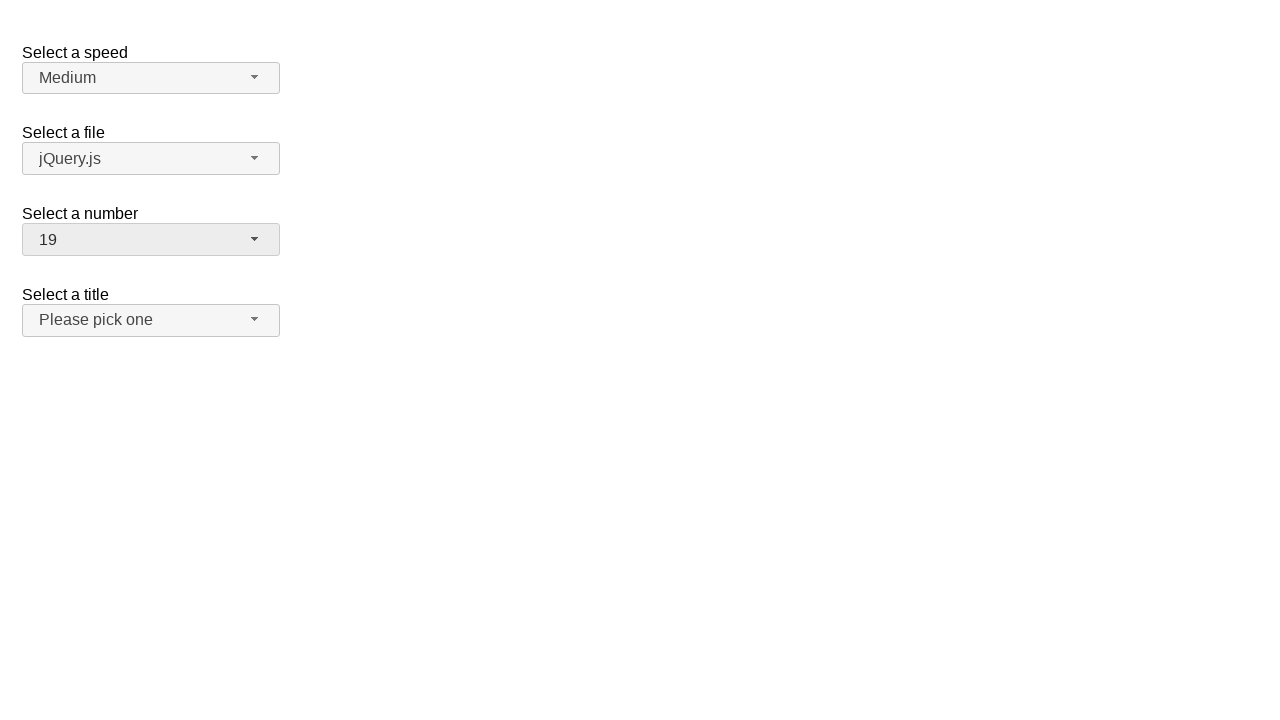

Verified that '19' is displayed as the selected value in the dropdown
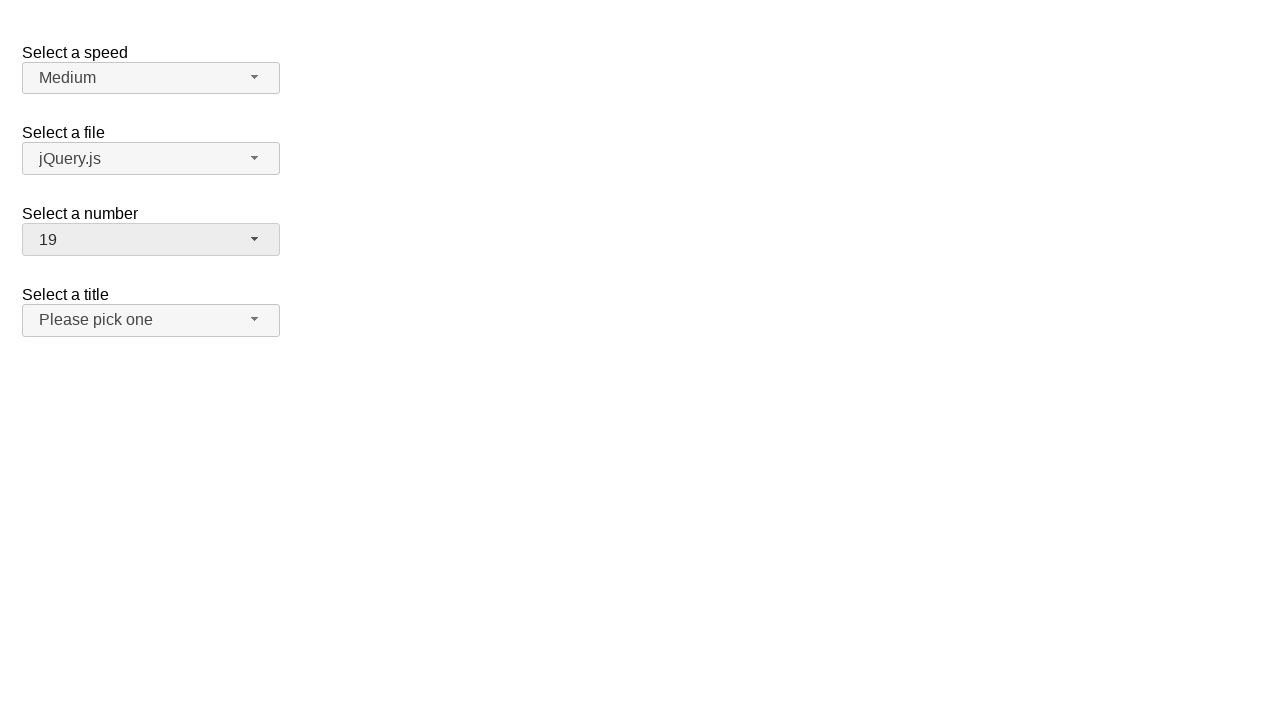

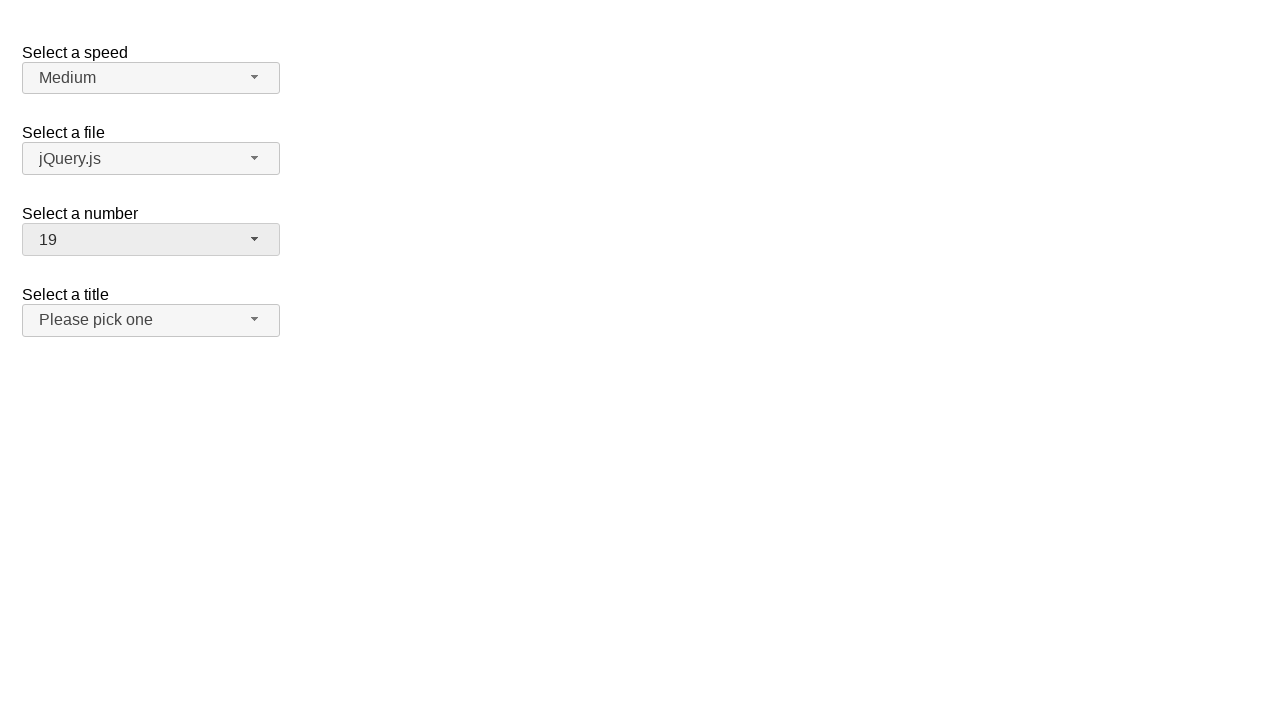